Tests search functionality by typing in the search box and verifying the input value

Starting URL: https://ecommerce-playground.lambdatest.io/

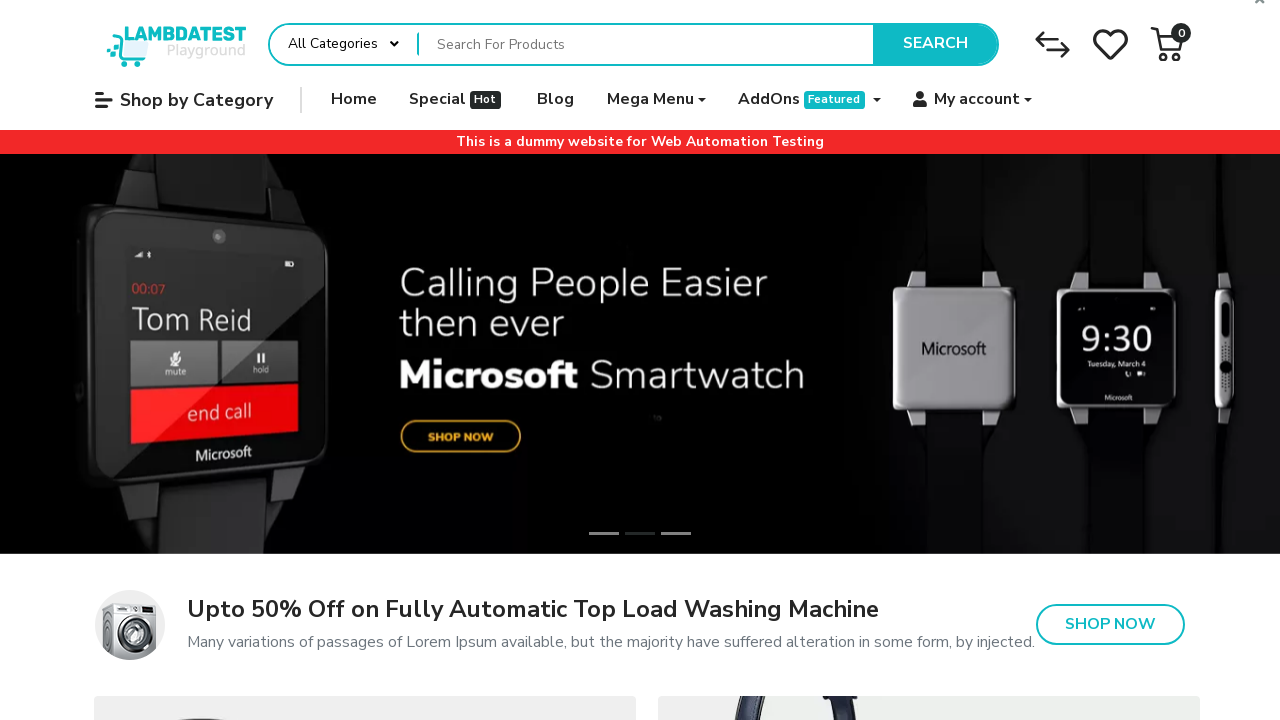

Filled search box with 'iphone' on input[name="search"]
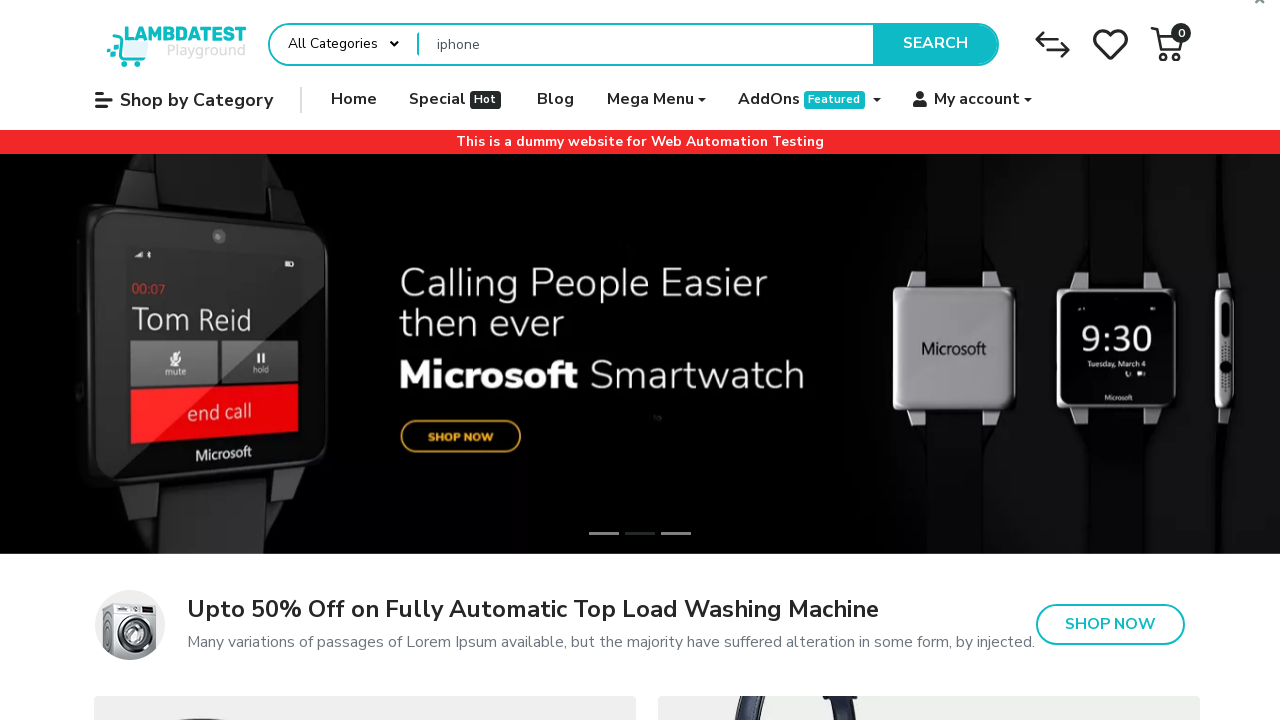

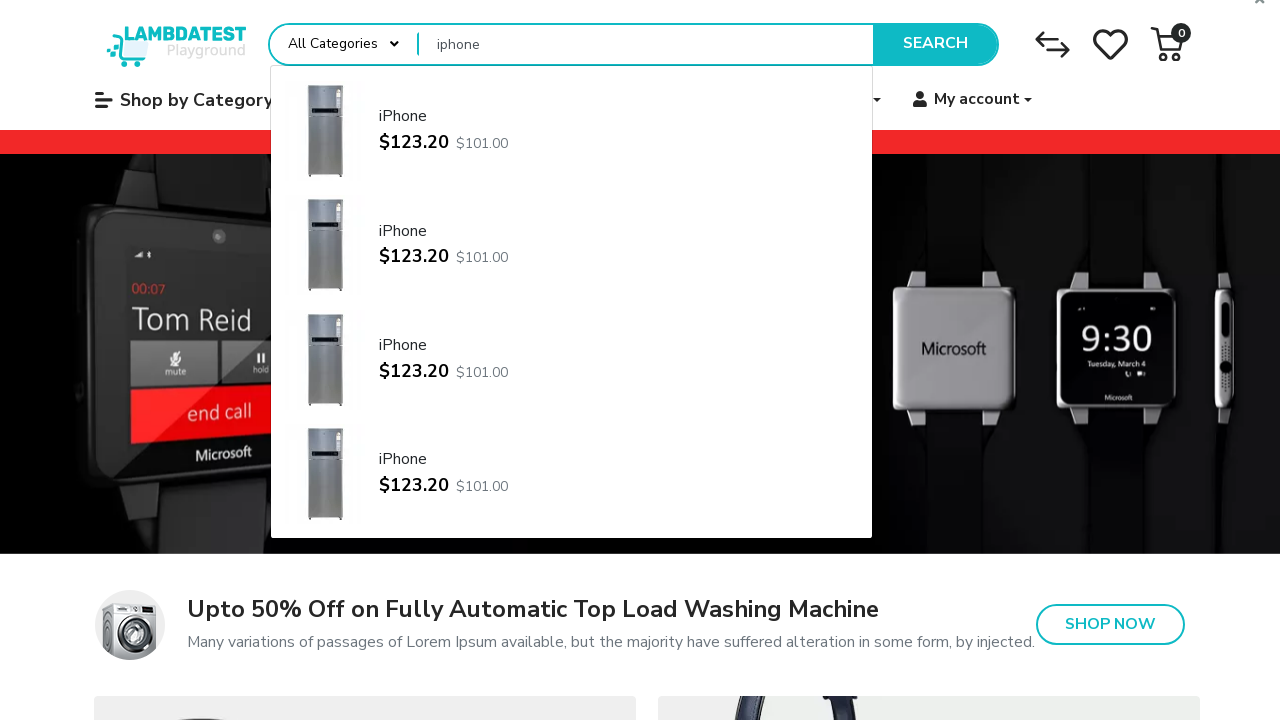